Verifies that the homepage URL is correct after navigation

Starting URL: https://automationexercise.com

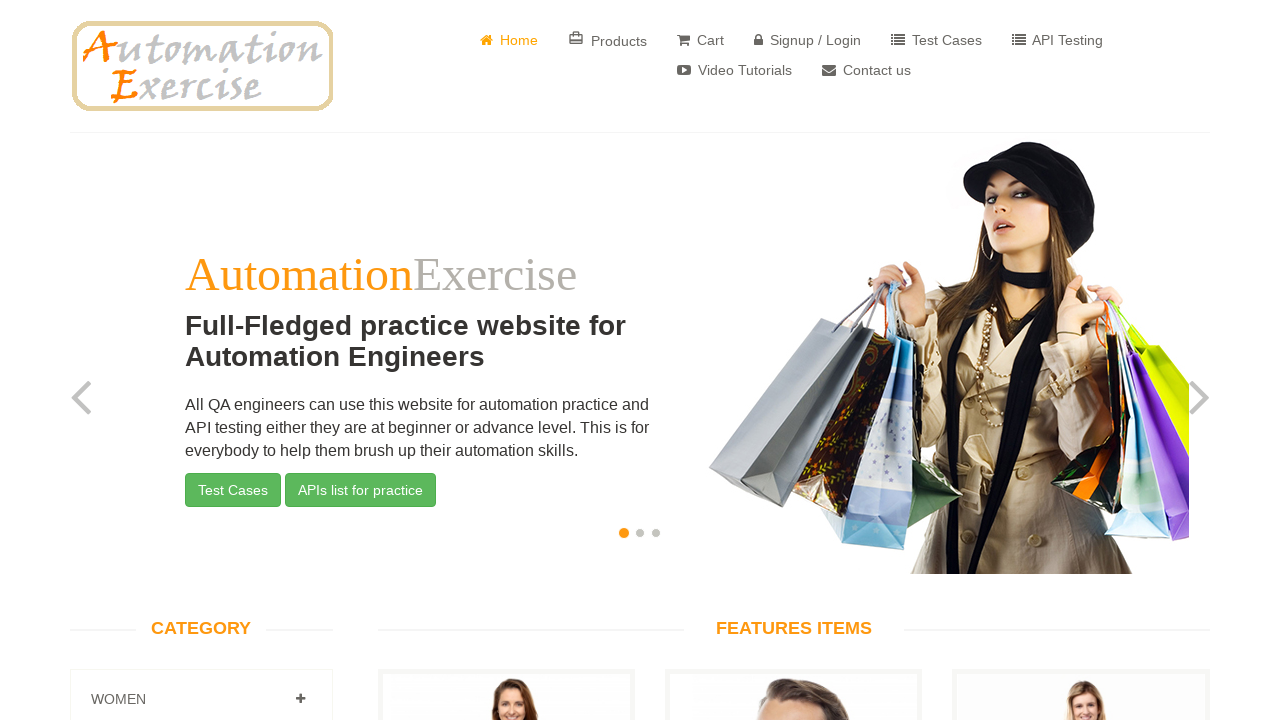

Navigated to https://automationexercise.com
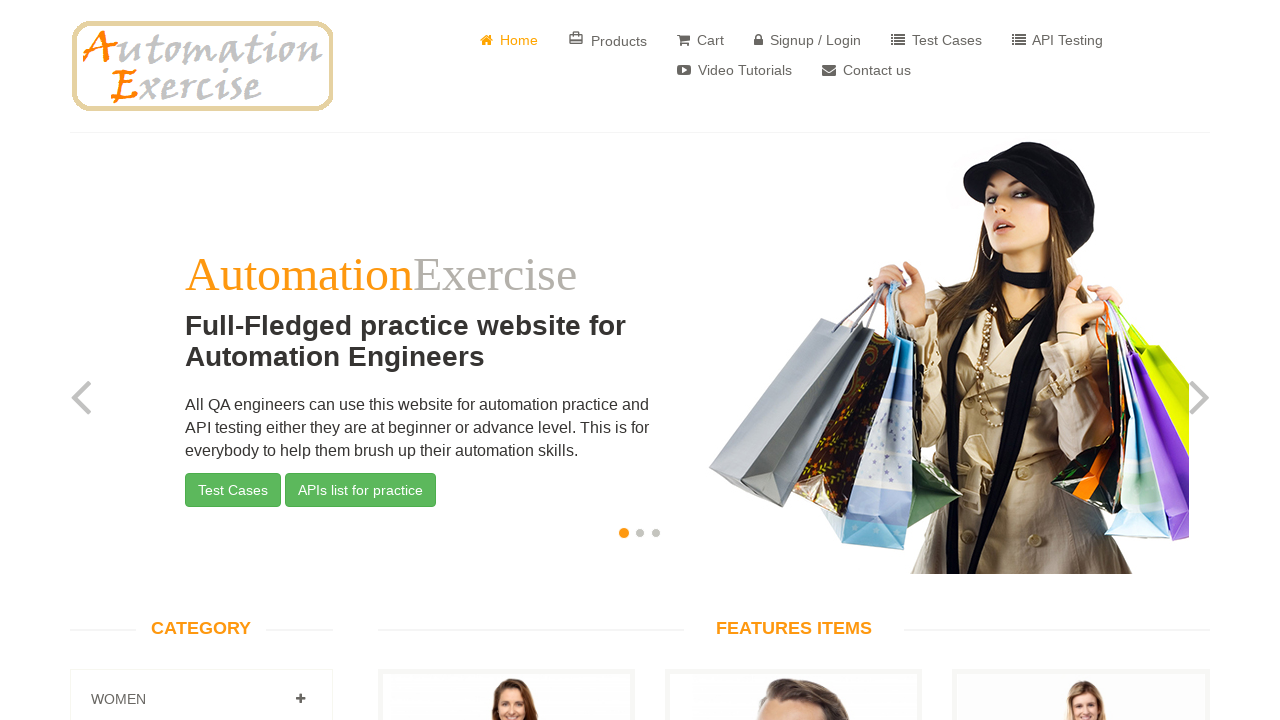

Verified homepage URL is correct: https://automationexercise.com/
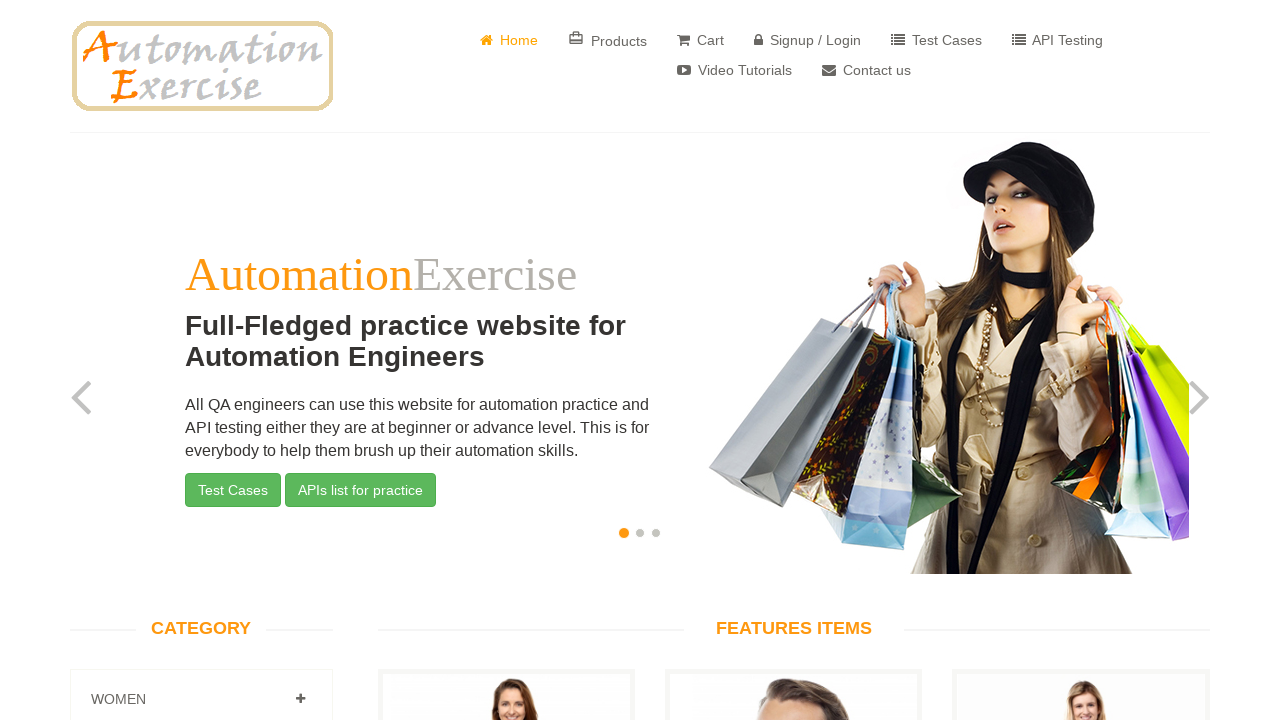

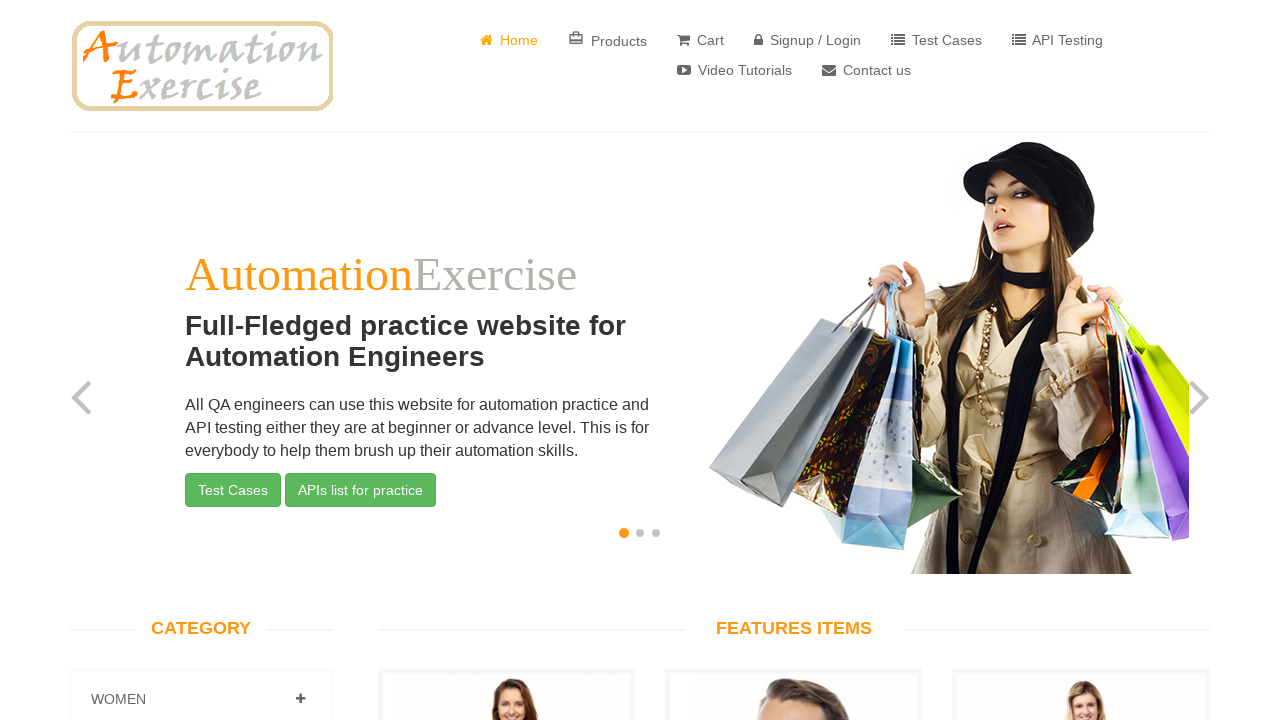